Tests a login and password reset flow by navigating through login attempts, password reset form, and successful login

Starting URL: https://rahulshettyacademy.com/locatorspractice/

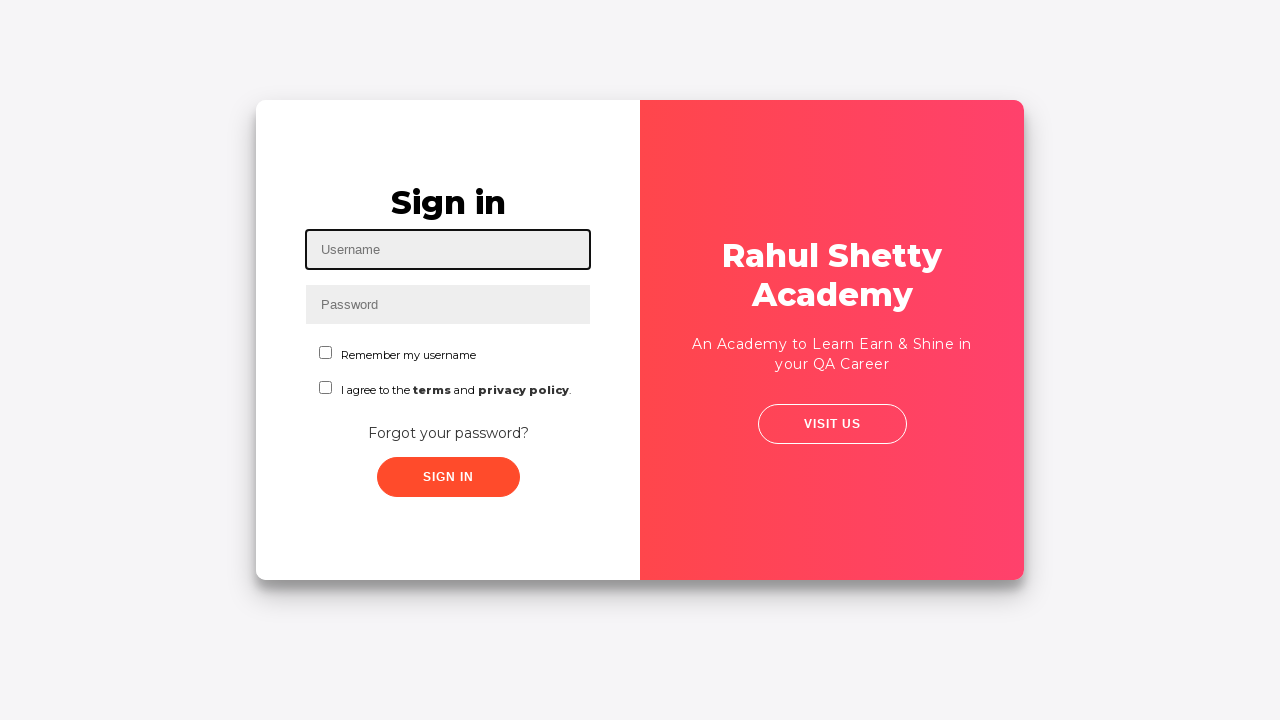

Filled username field with 'rahul' on #inputUsername
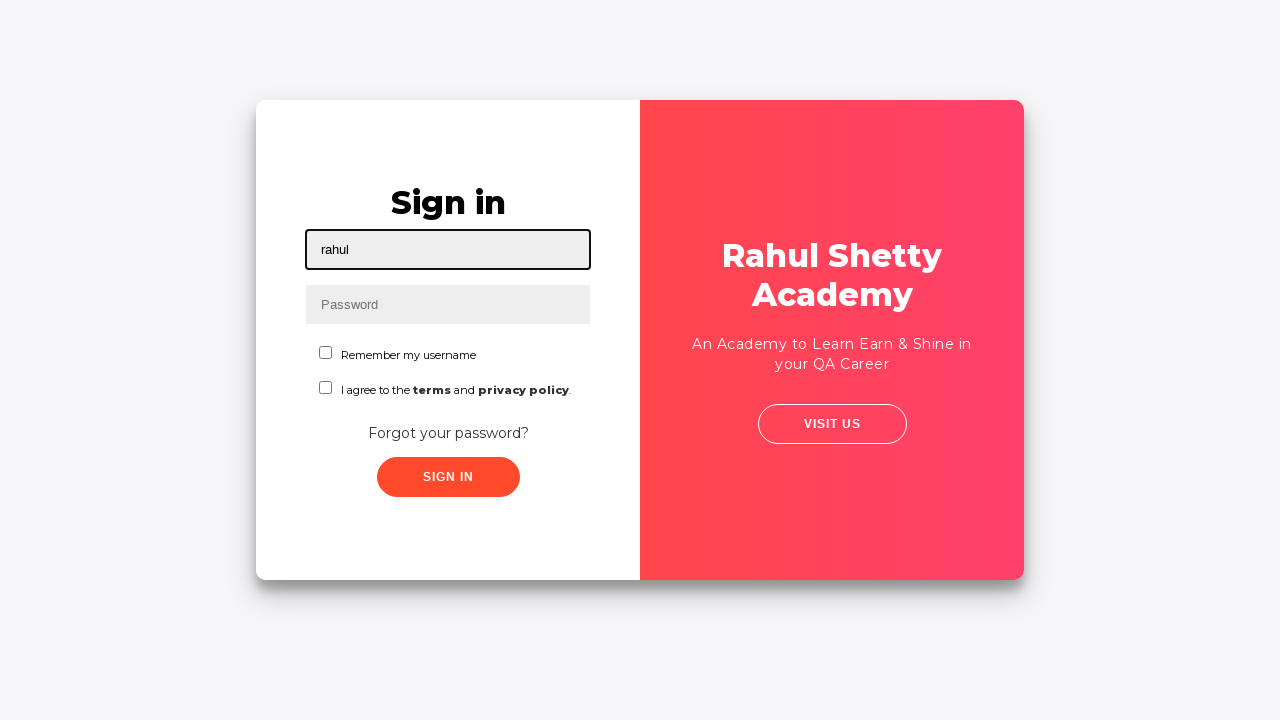

Filled password field with incorrect password 'hello123' on input[name='inputPassword']
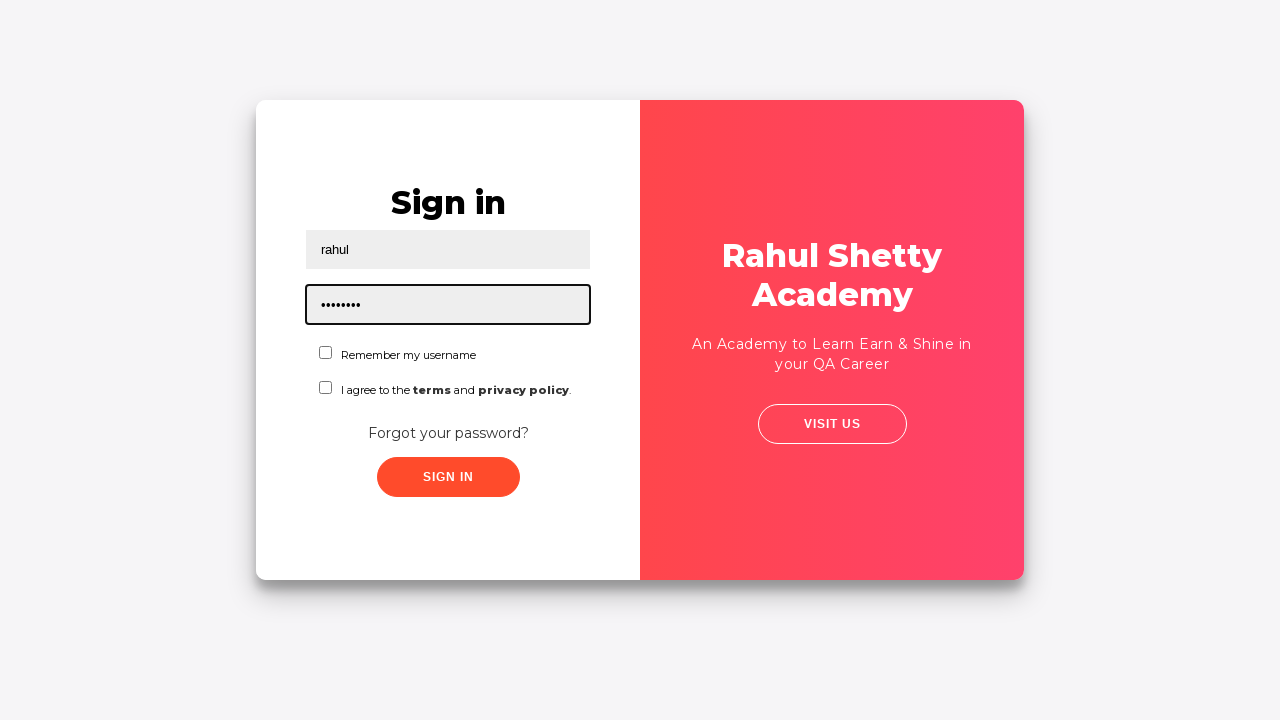

Clicked submit button with incorrect credentials at (448, 477) on .submit
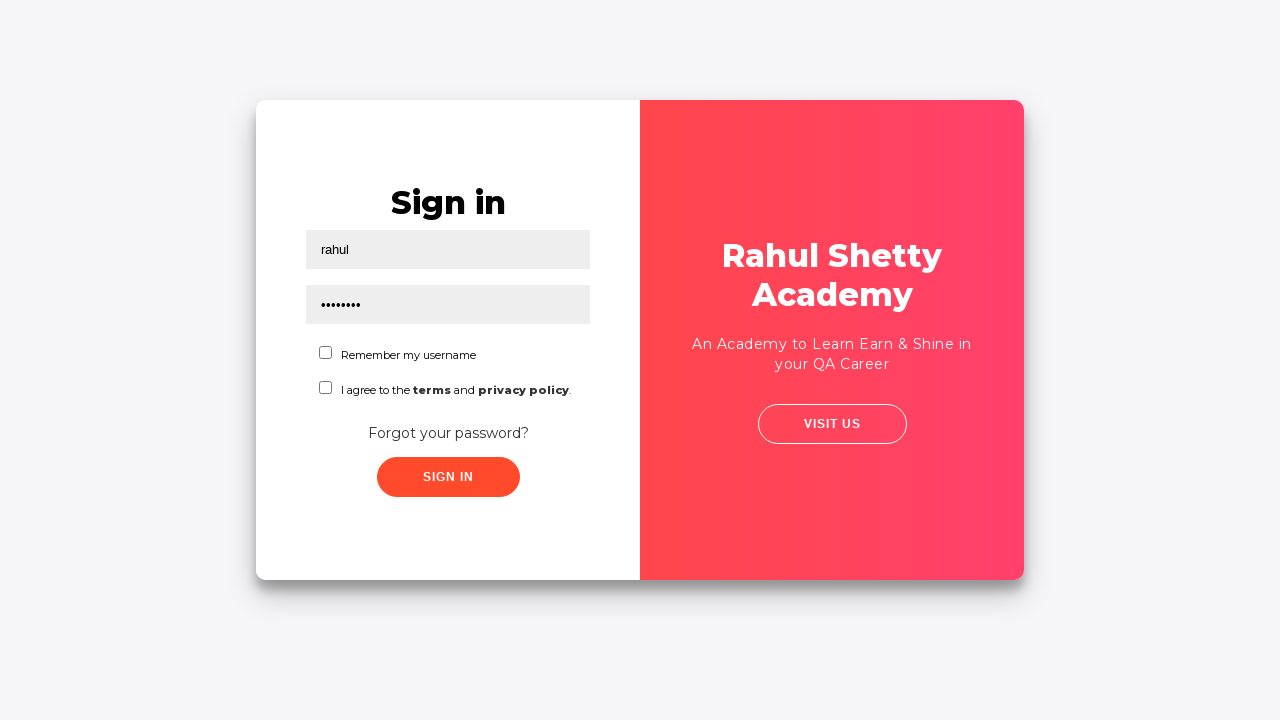

Clicked 'Forgot your password?' link at (448, 433) on text=Forgot your password?
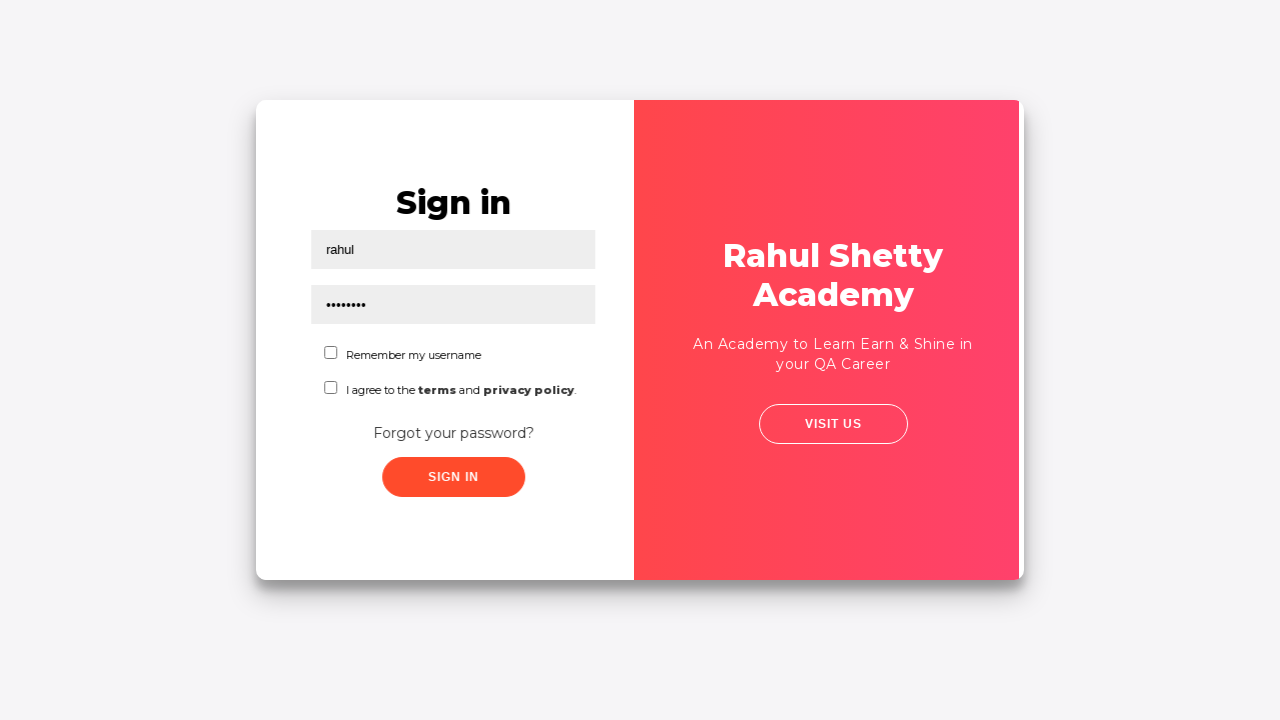

Waited for password reset form to load
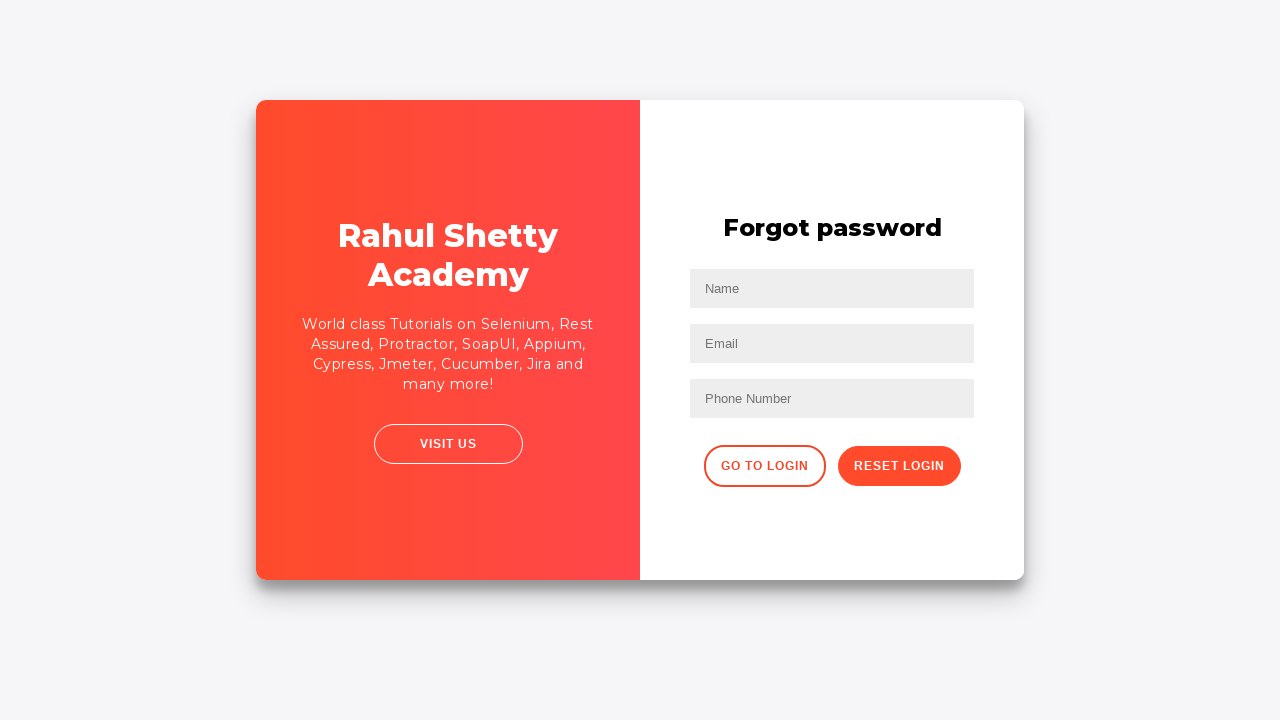

Filled name field with 'Johnny' in reset form on //input[@placeholder='Name']
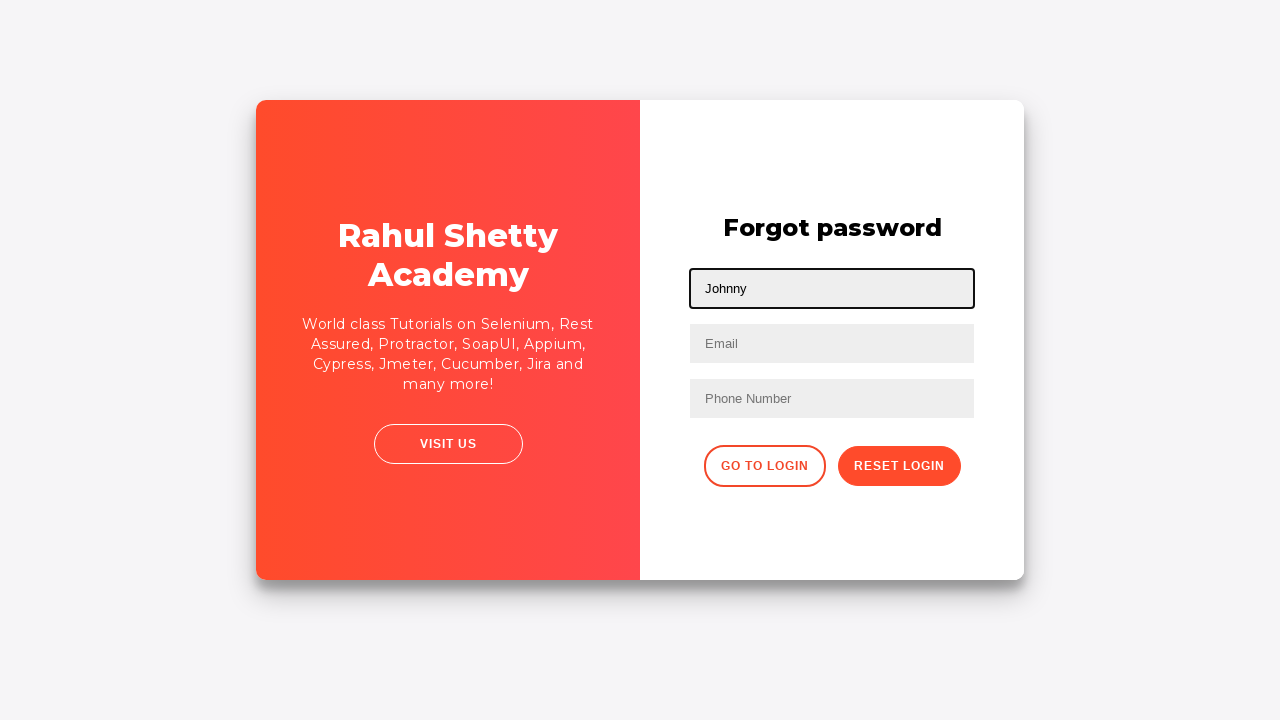

Filled email field with 'john213@y.com' on input[placeholder='Email']
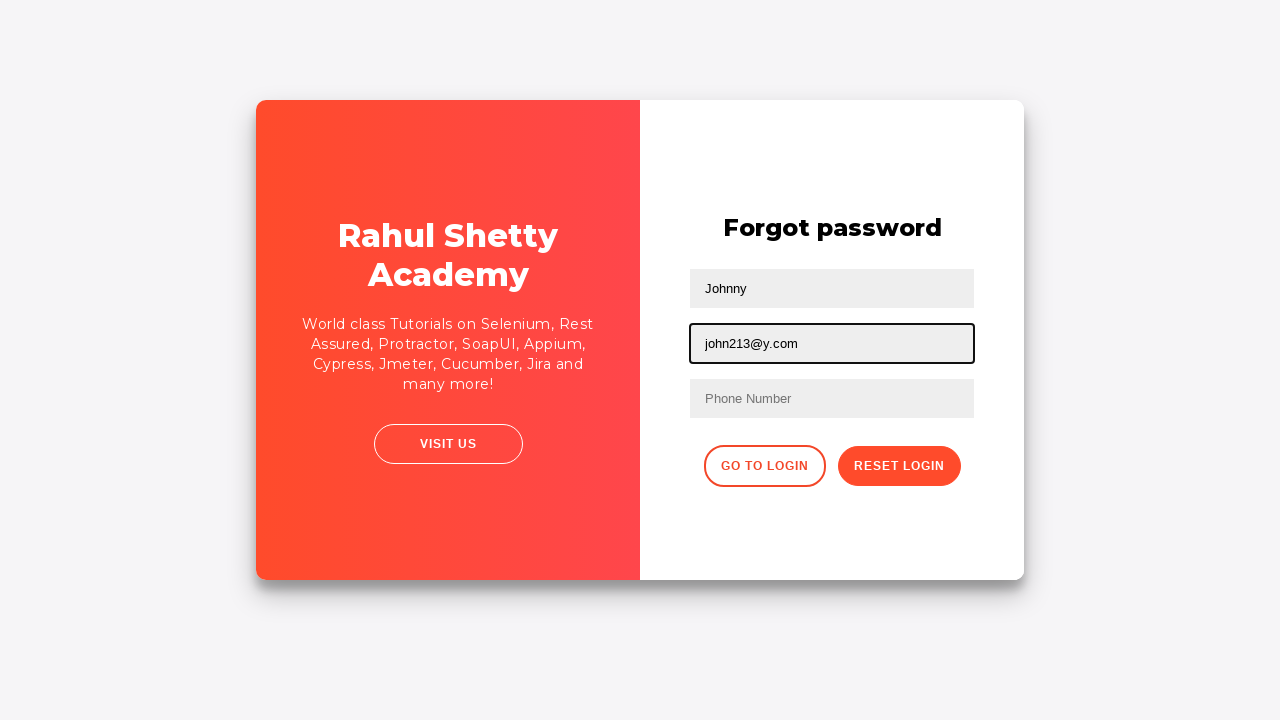

Cleared email field on //input[@type='text'][2]
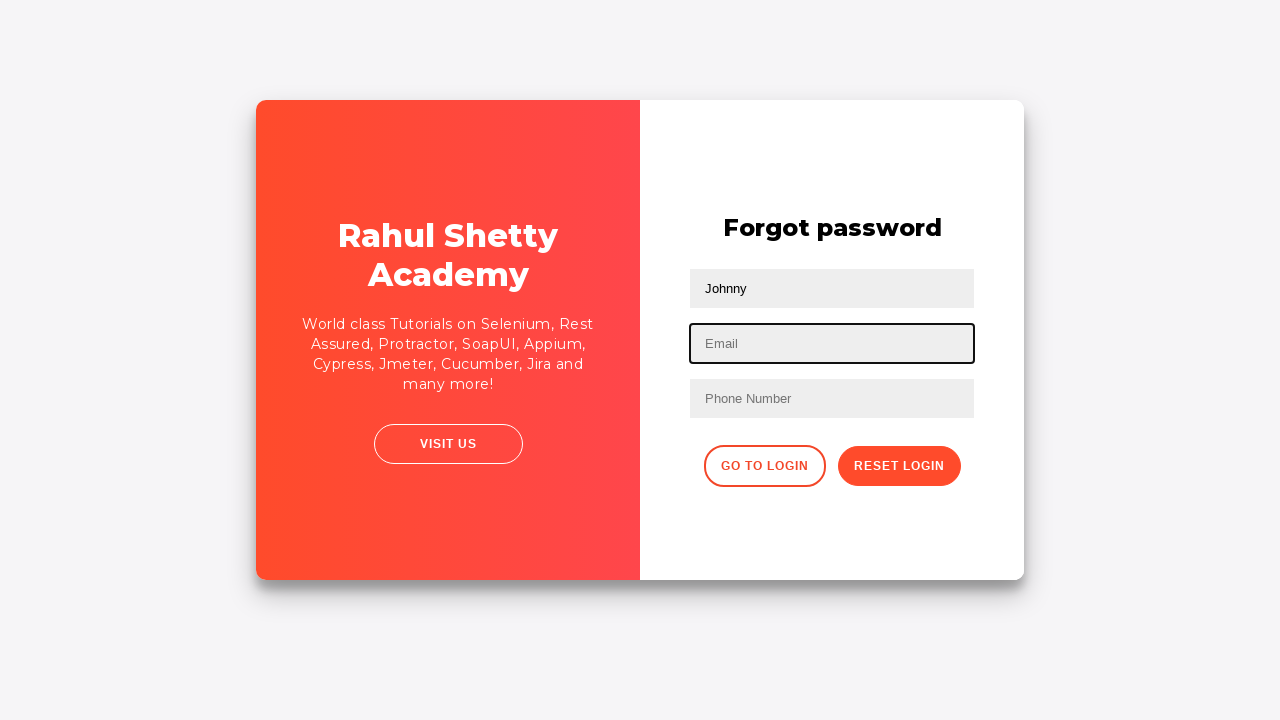

Re-entered corrected email 'john213@yahoo.com' on input[placeholder='Email']
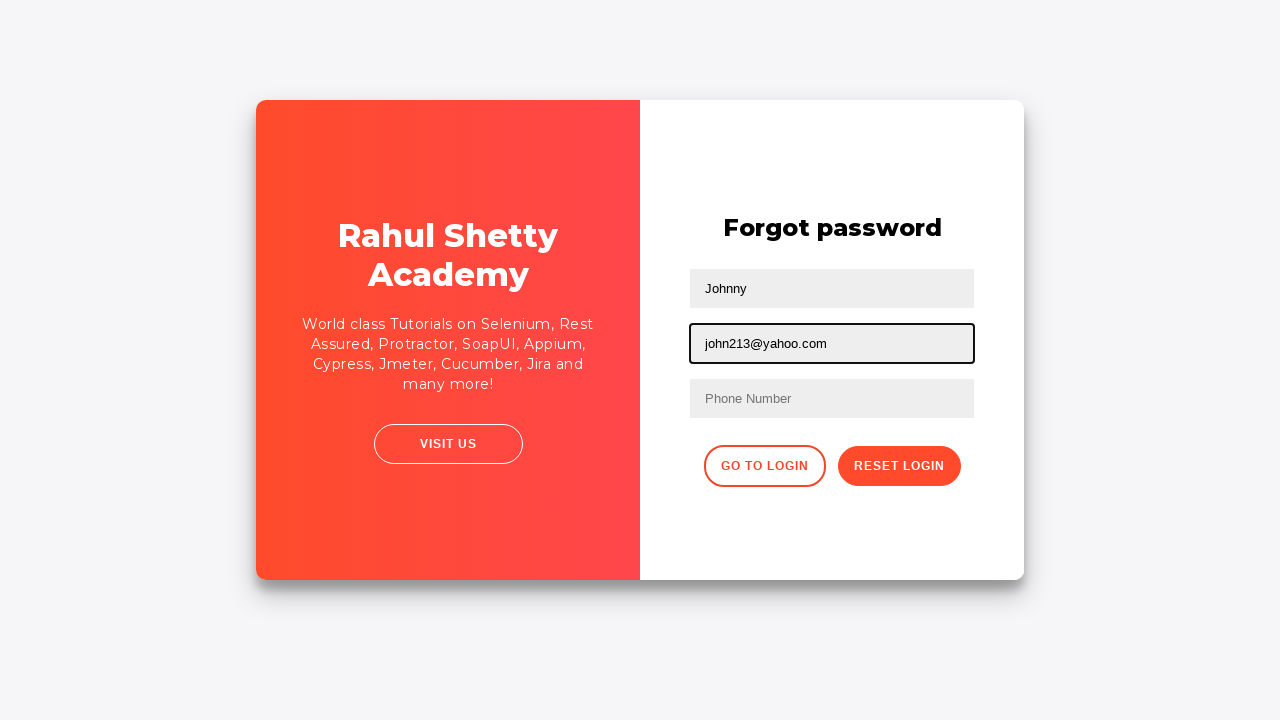

Filled phone number field with '123-456-7898' on //form/input[3]
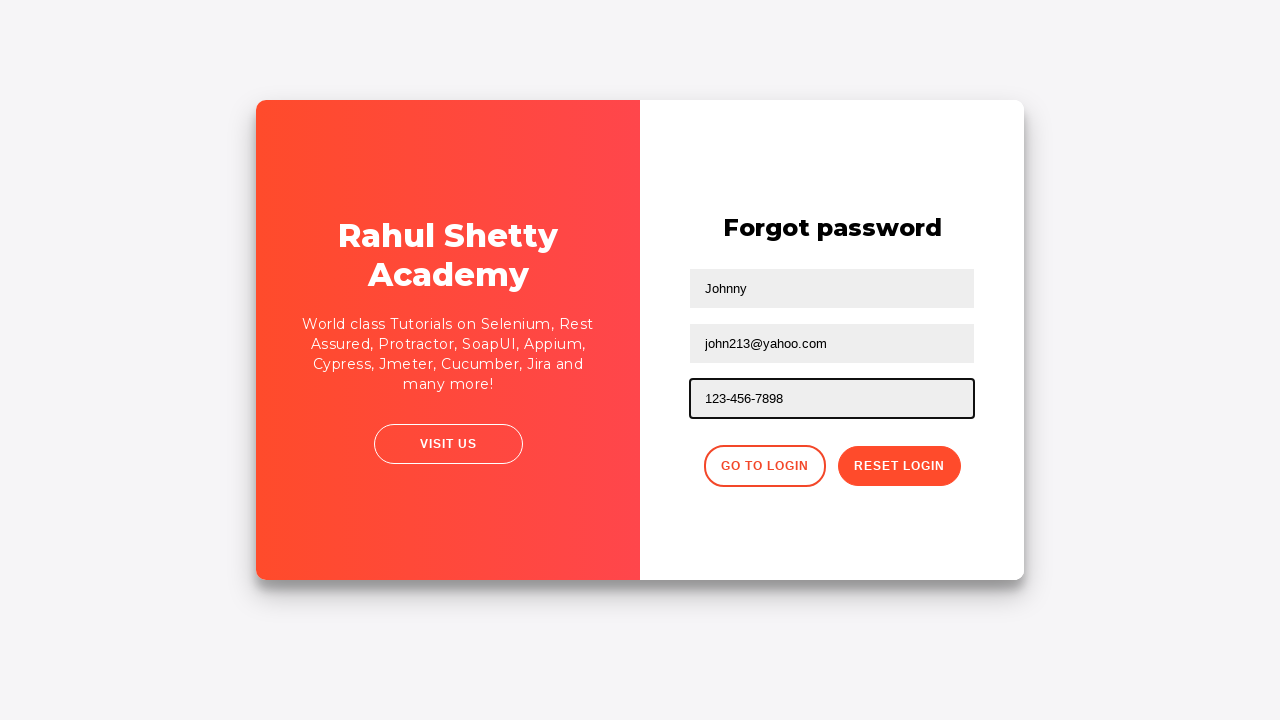

Clicked reset password button at (899, 466) on .reset-pwd-btn
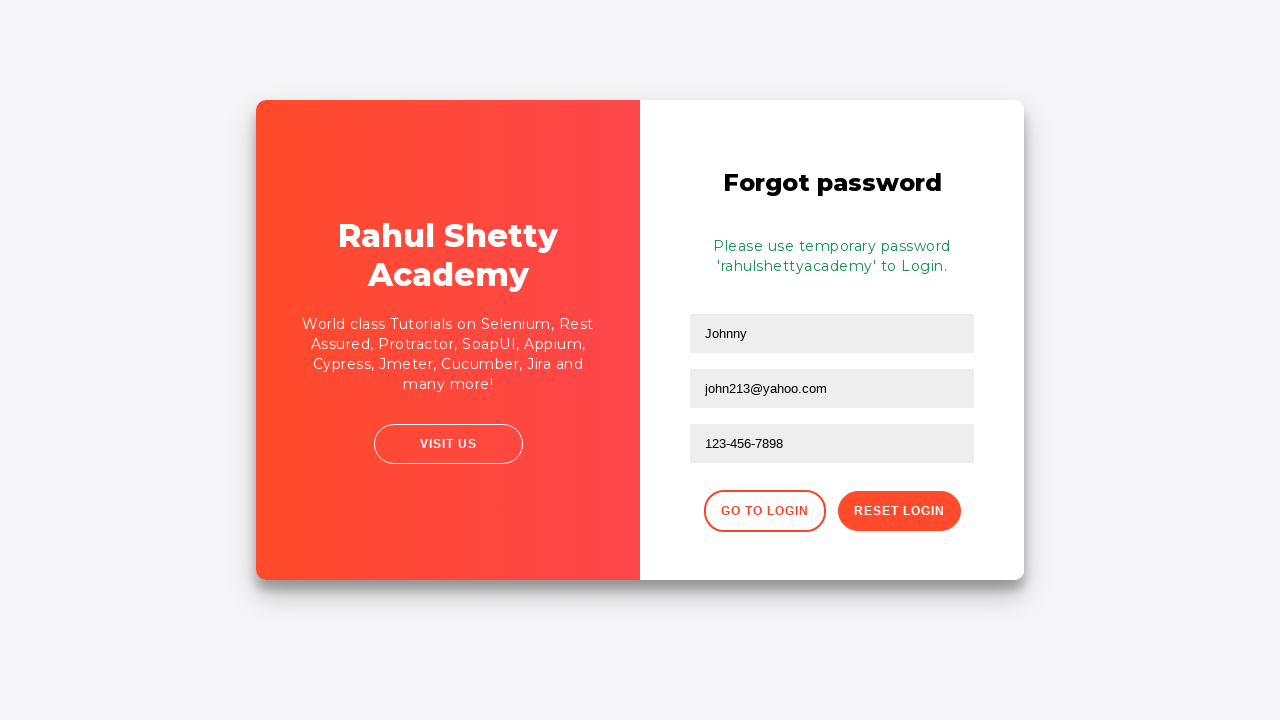

Clicked back button to return to login page at (764, 511) on xpath=//div[@class='forgot-pwd-btn-conainer']/button[1]
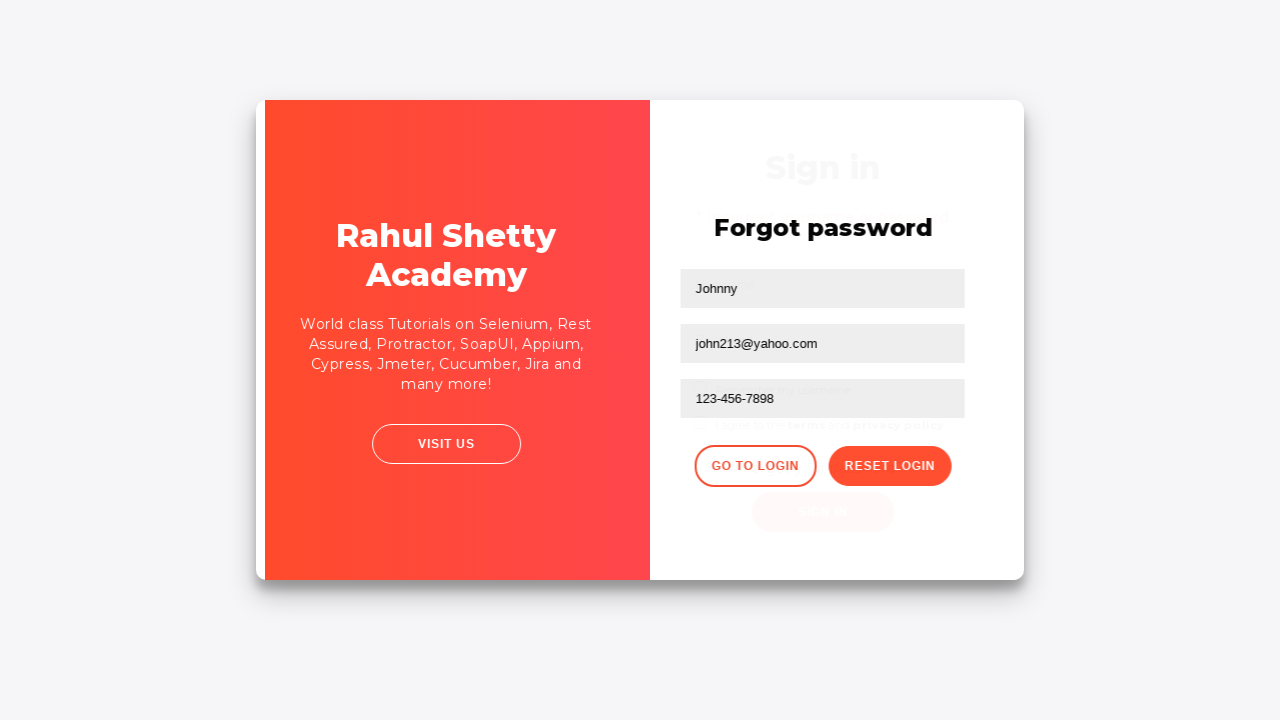

Waited for login page to load
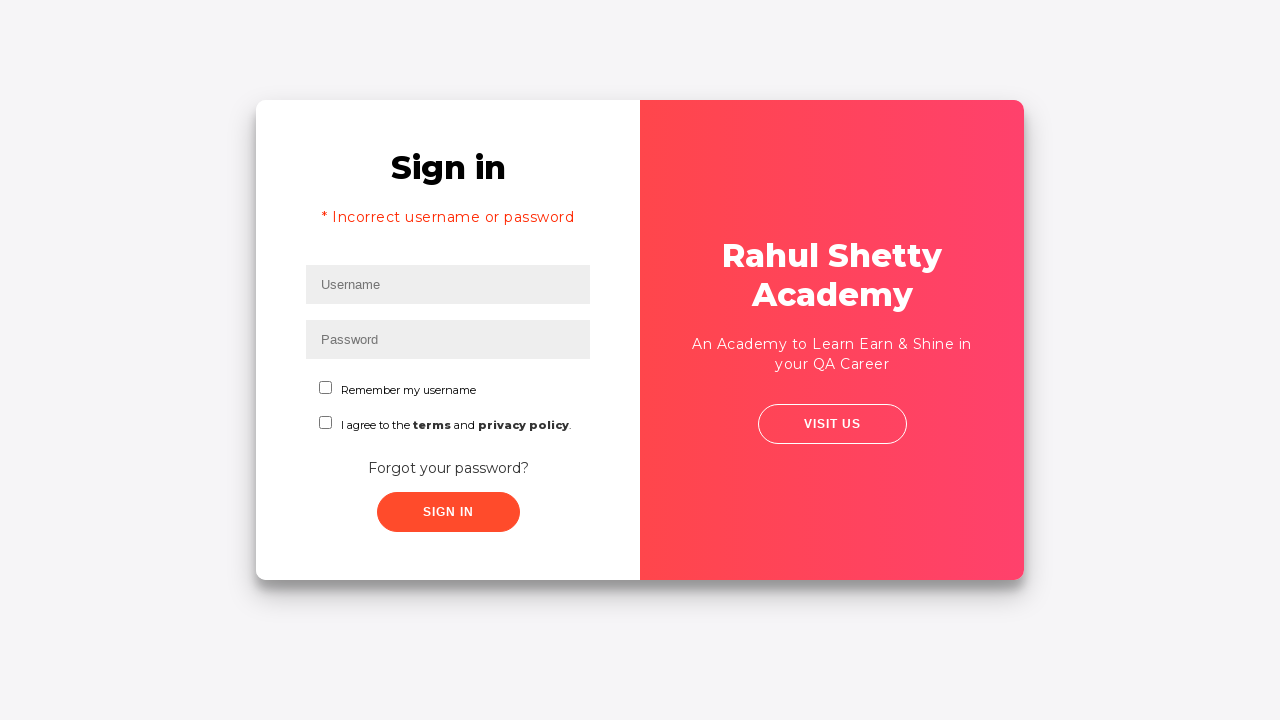

Filled username field with 'rahul' for login attempt on #inputUsername
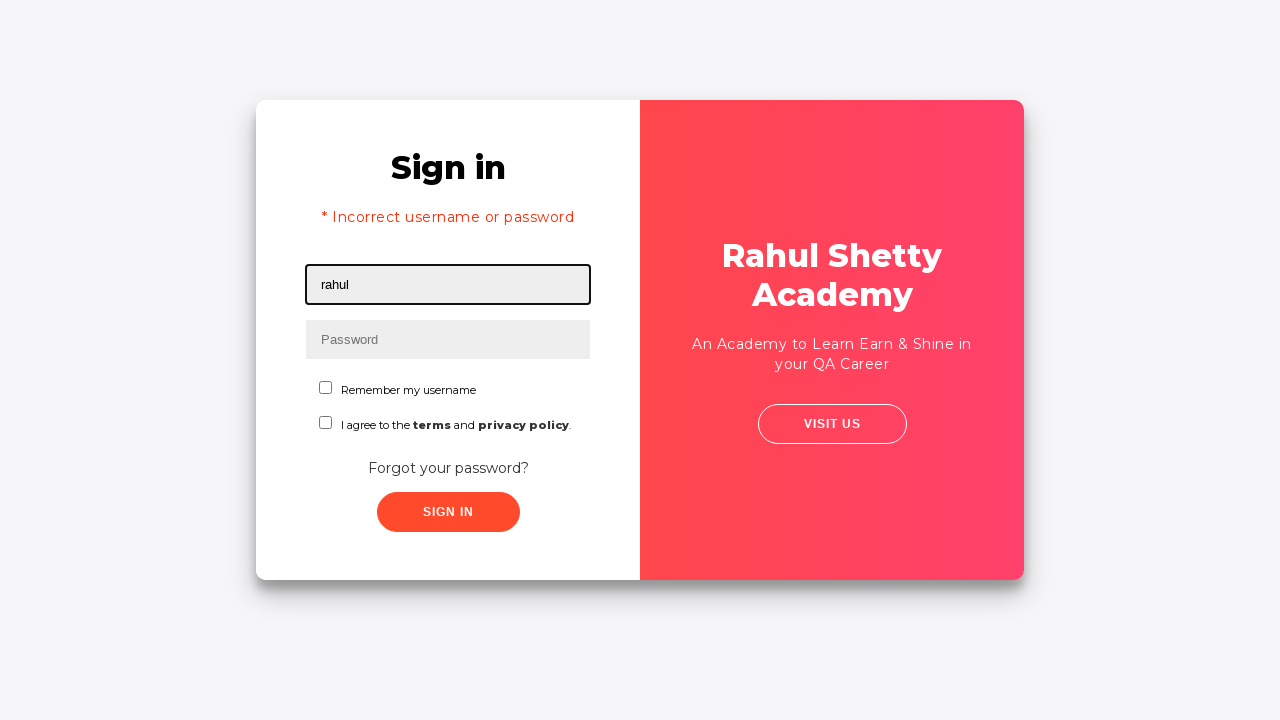

Filled password field with correct password 'rahulshettyacademy' on input[type*='pass']
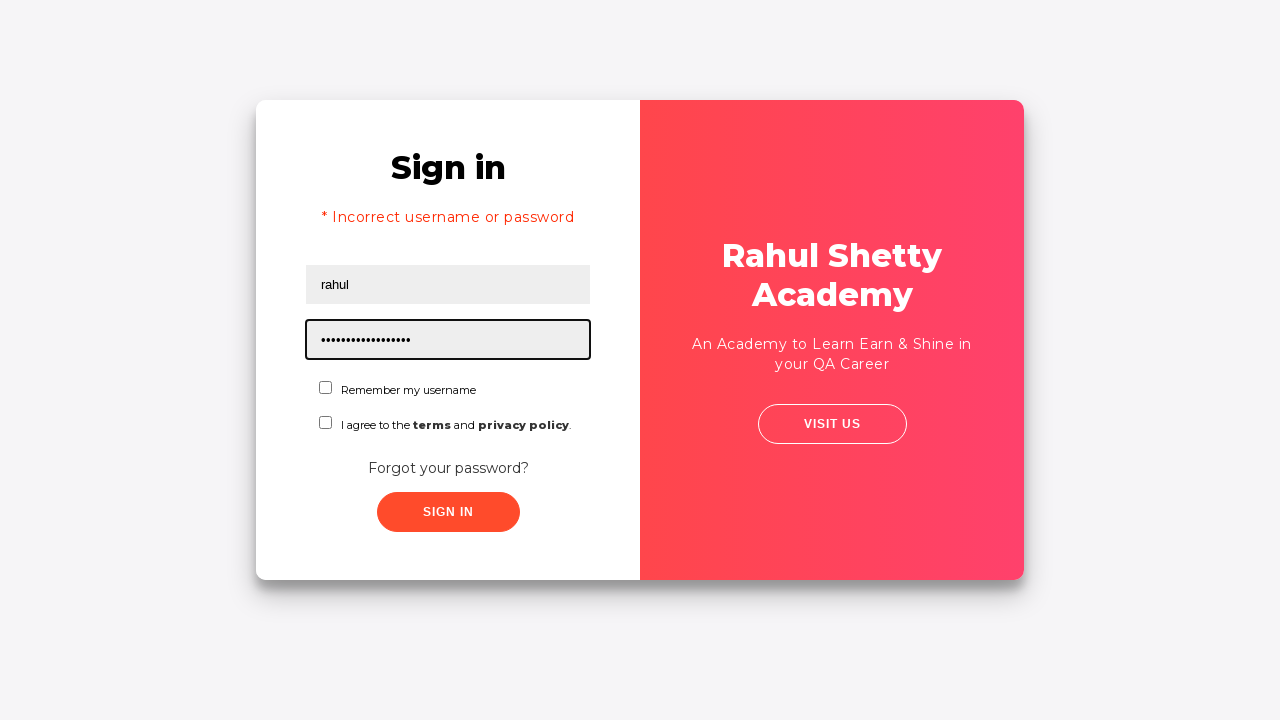

Checked the checkbox agreement at (326, 388) on #chkboxOne
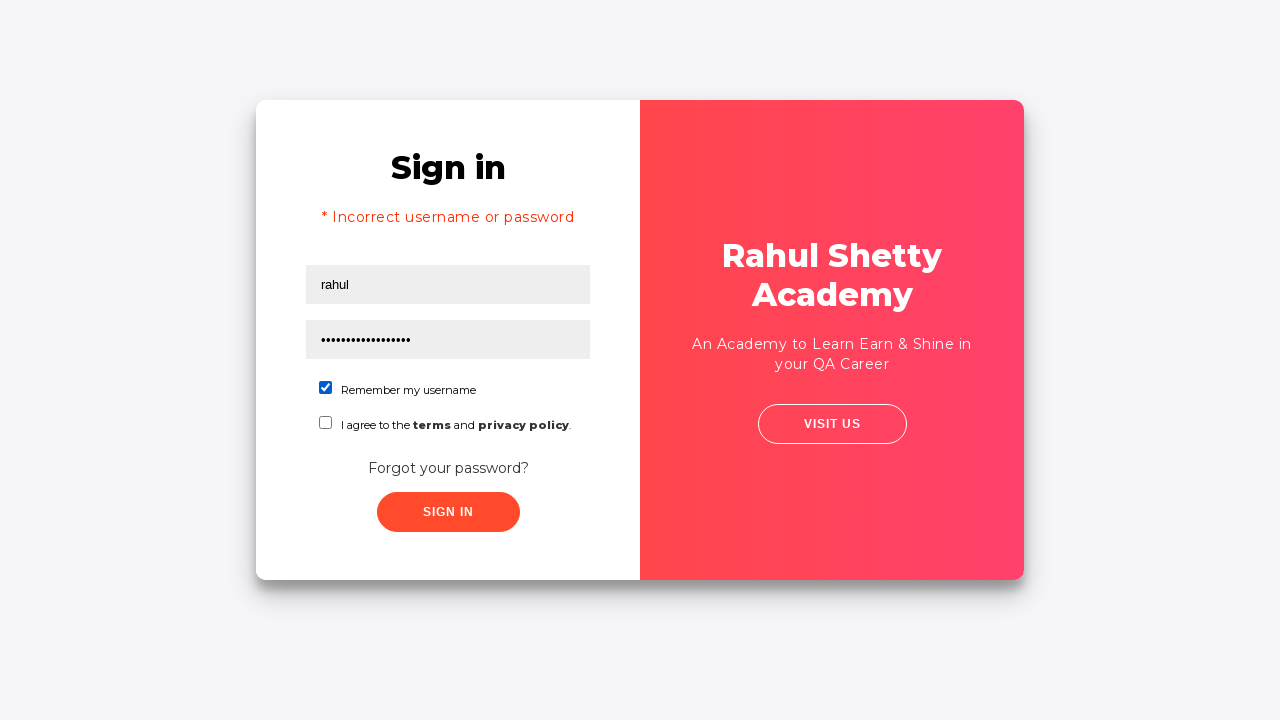

Clicked submit button to login with correct credentials at (448, 512) on xpath=//button[contains(@class,'submit')]
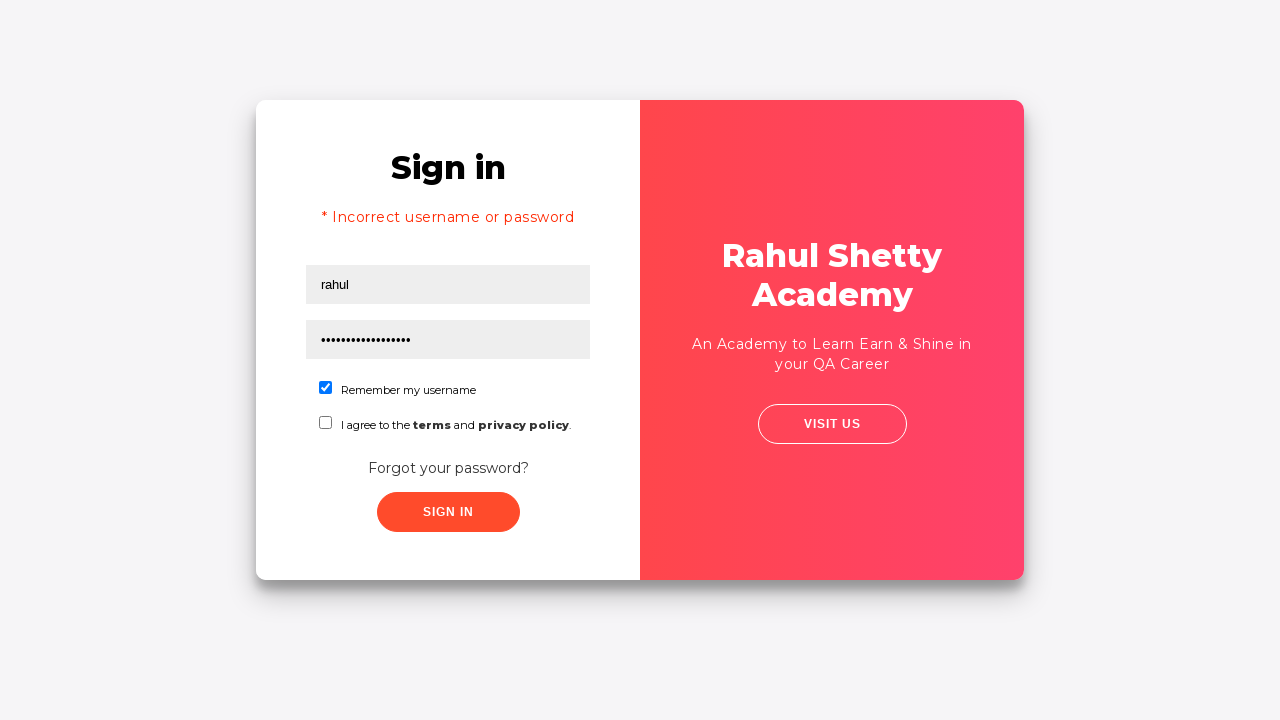

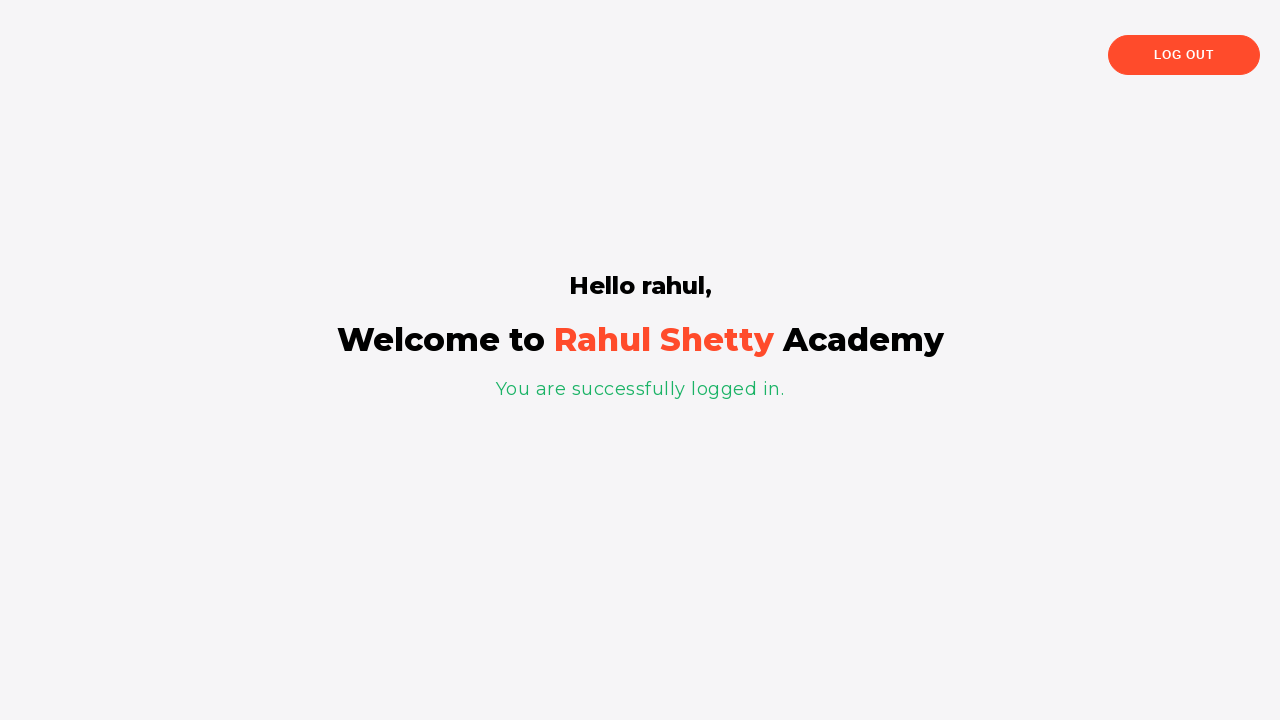